Tests the Resolution Centre form on leafground.com by filling in email and message fields, then clicking the Send button to submit the form.

Starting URL: https://leafground.com/

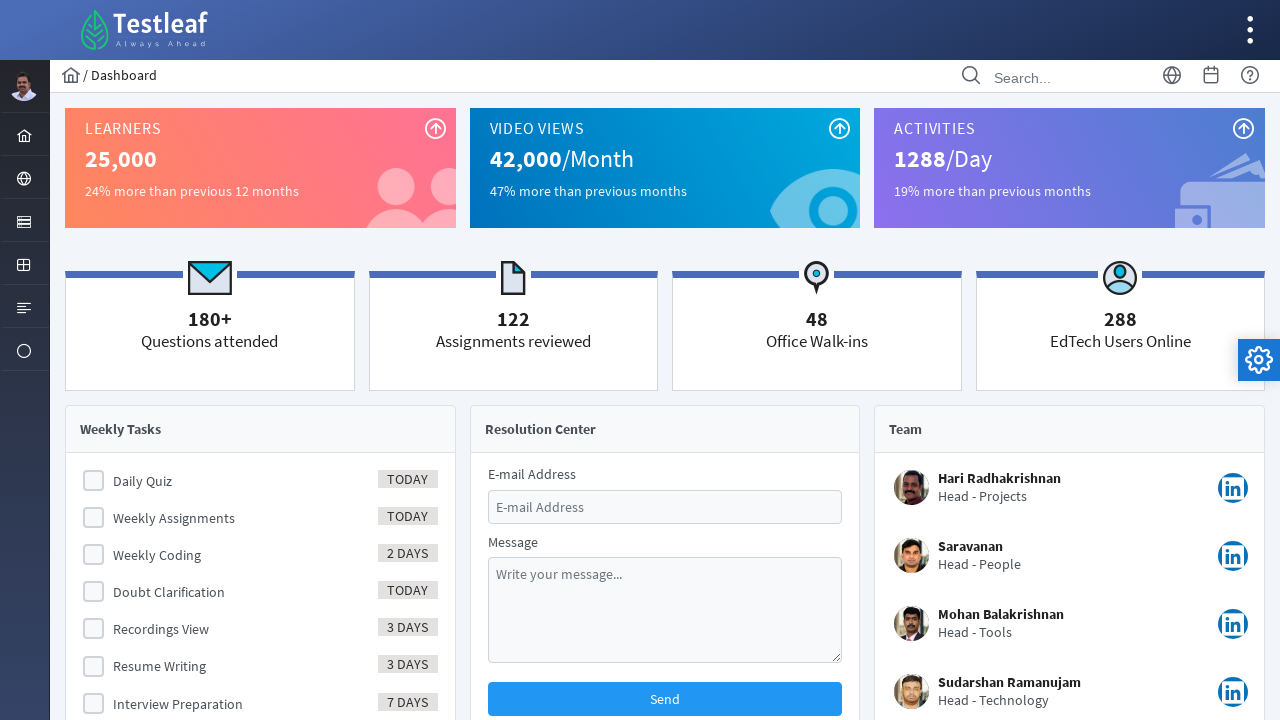

Filled email field with 'testcontact@example.com' on #email
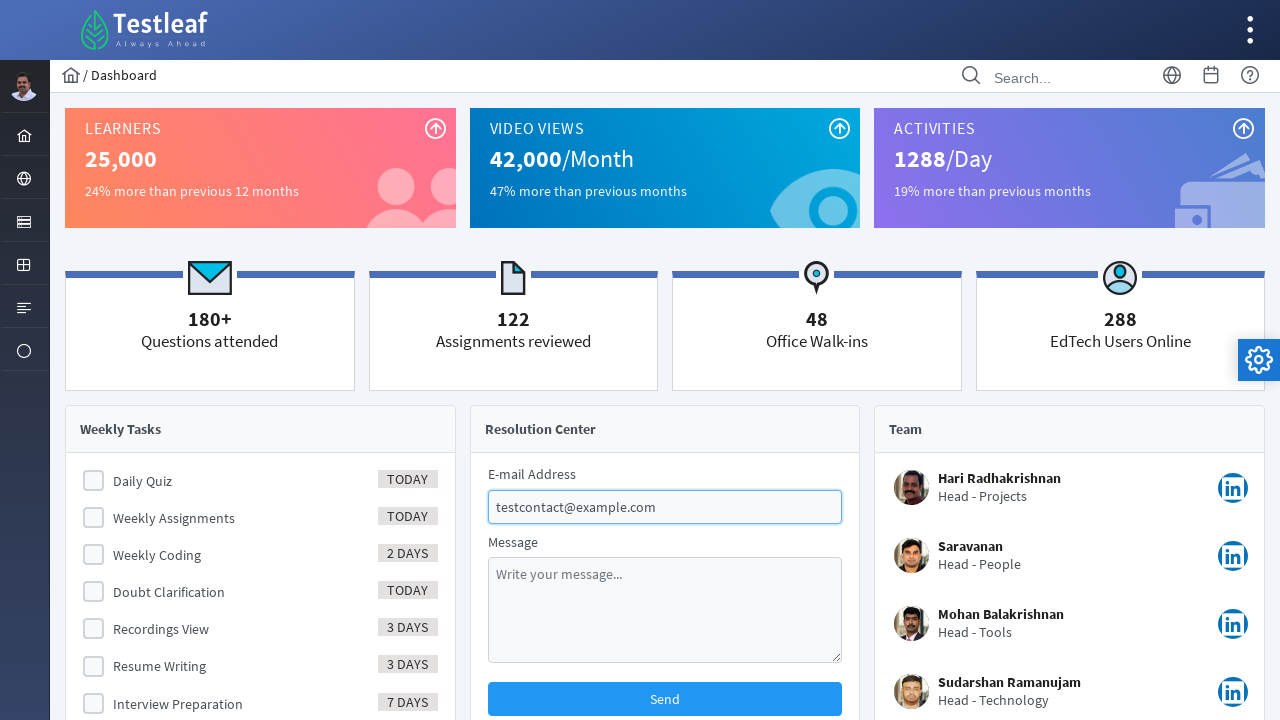

Filled message field with test inquiry message on #message
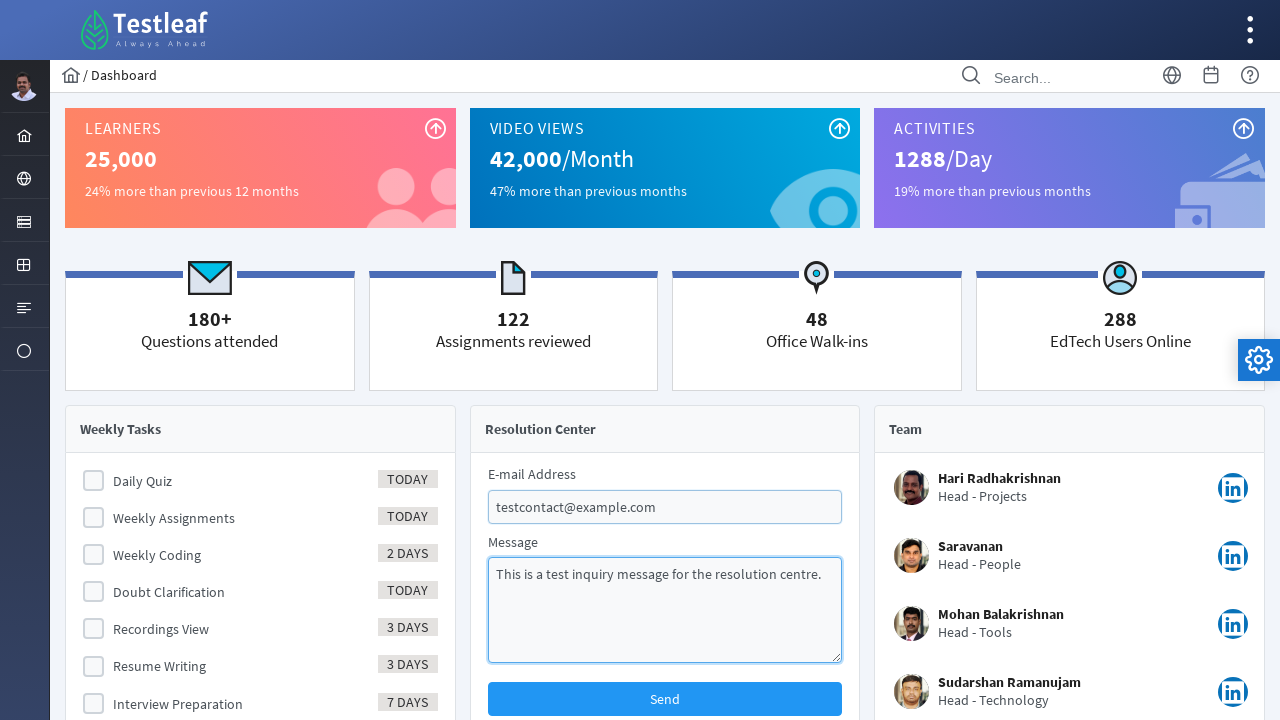

Clicked Send button to submit the Resolution Centre form at (665, 699) on span:text('Send')
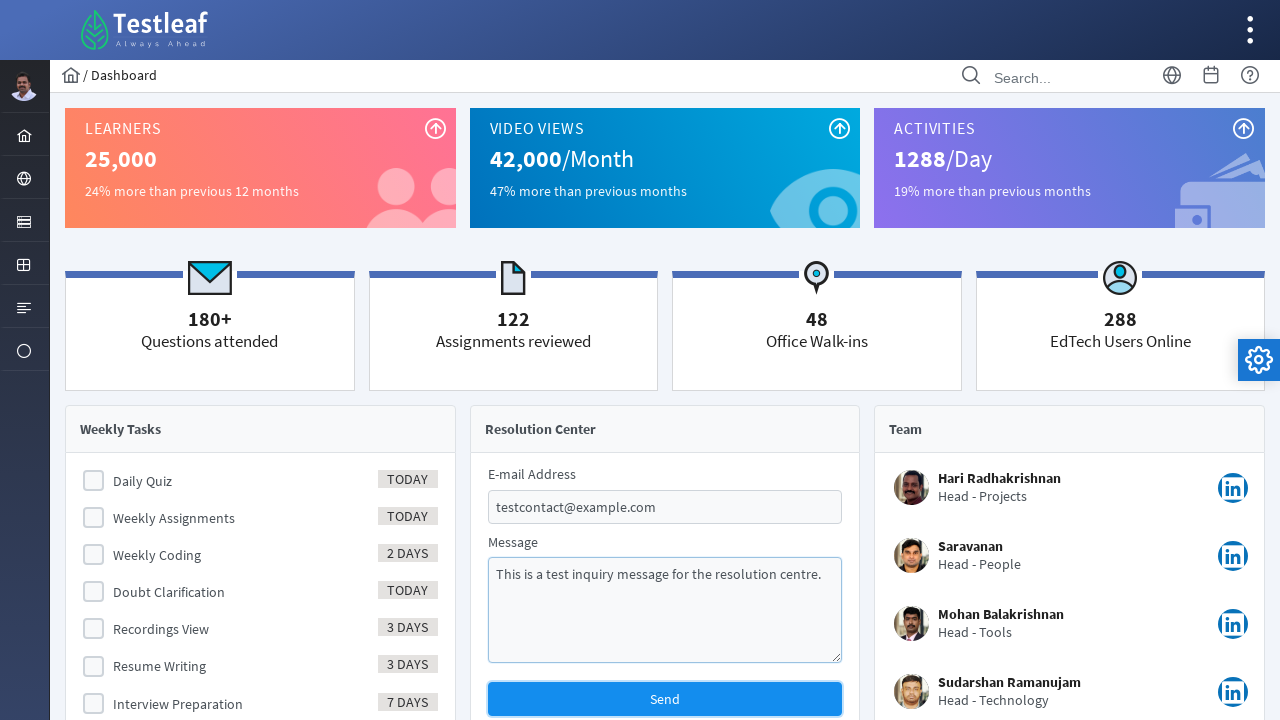

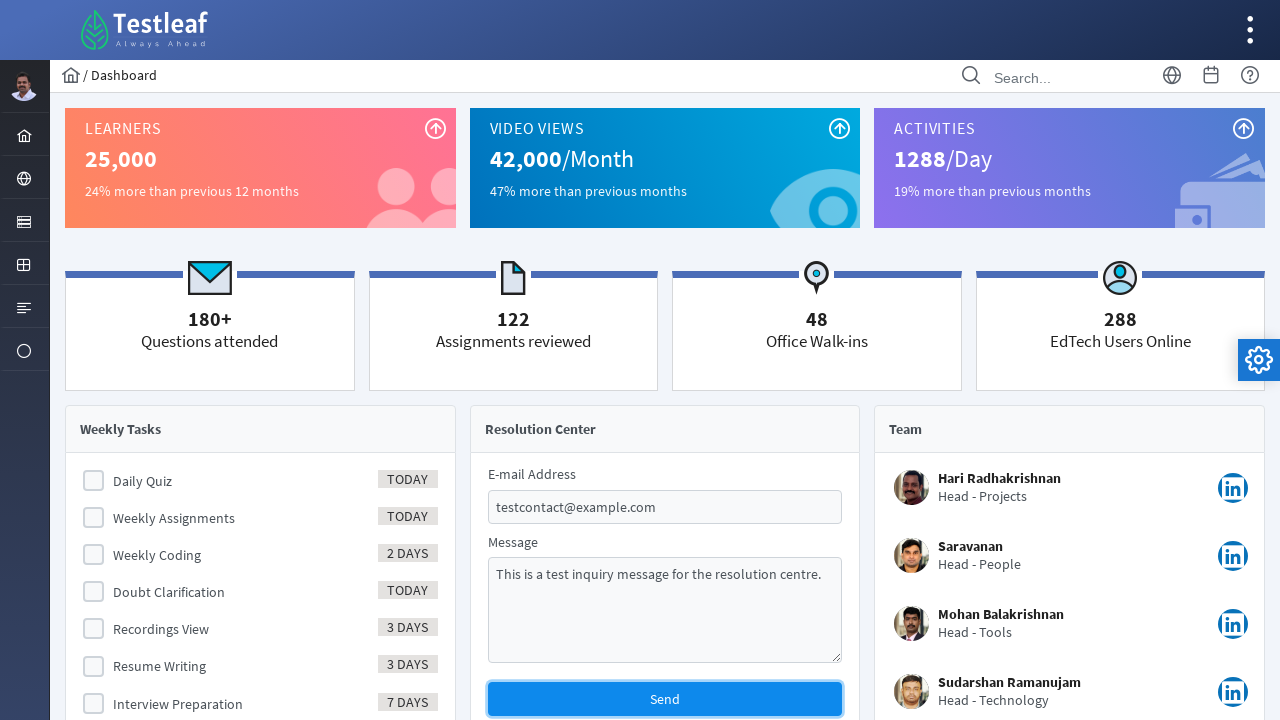